Navigates to Python.org homepage and verifies that event information is displayed in the events widget

Starting URL: https://www.python.org/

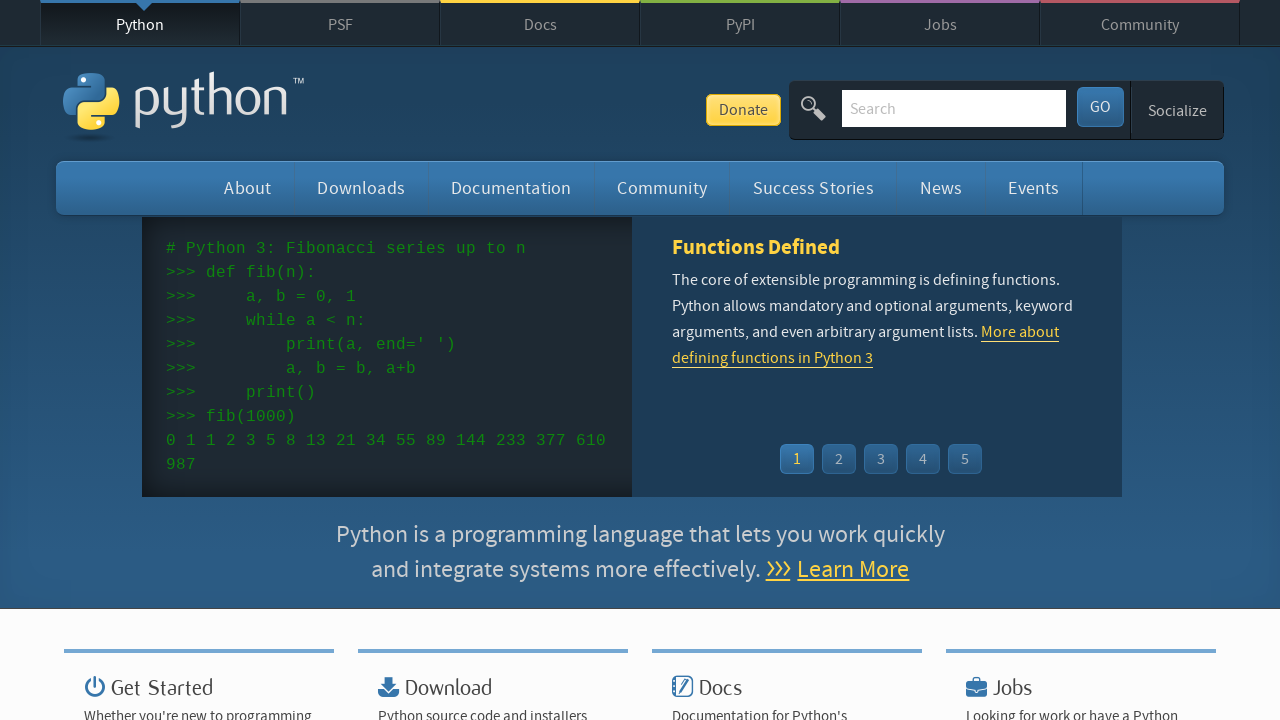

Navigated to Python.org homepage
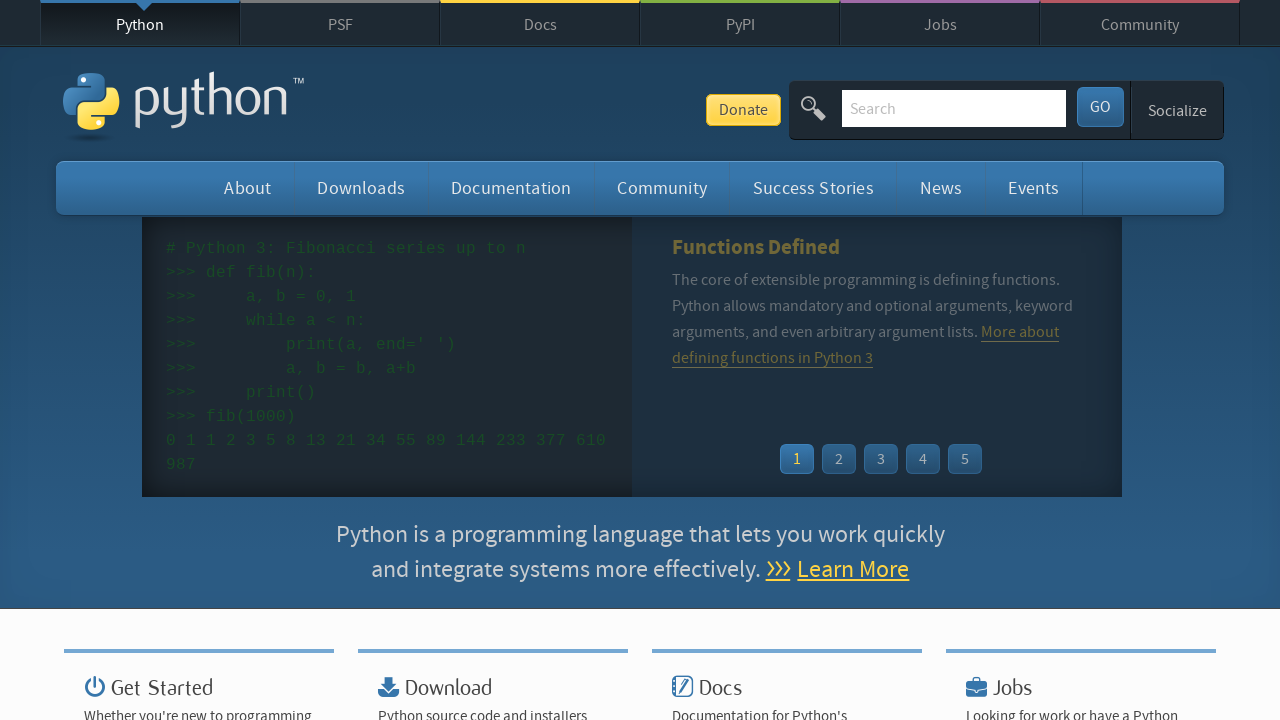

Event widget loaded
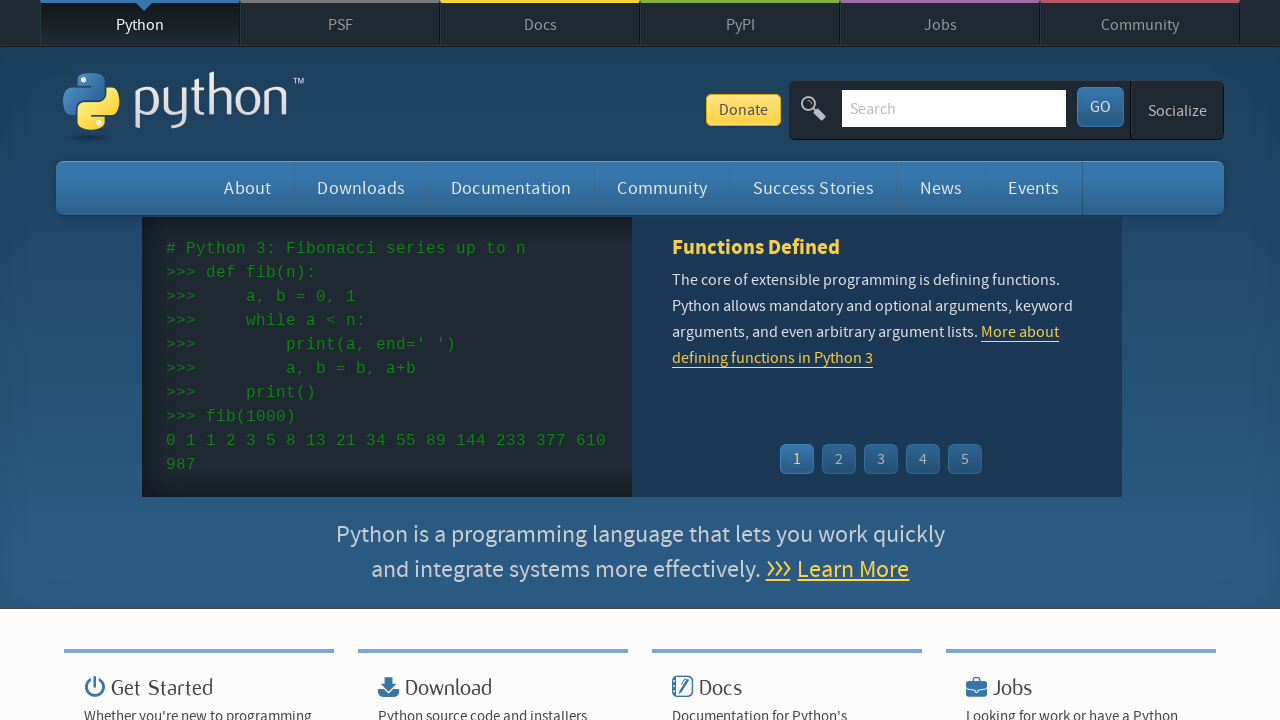

Event time elements are displayed in the event widget
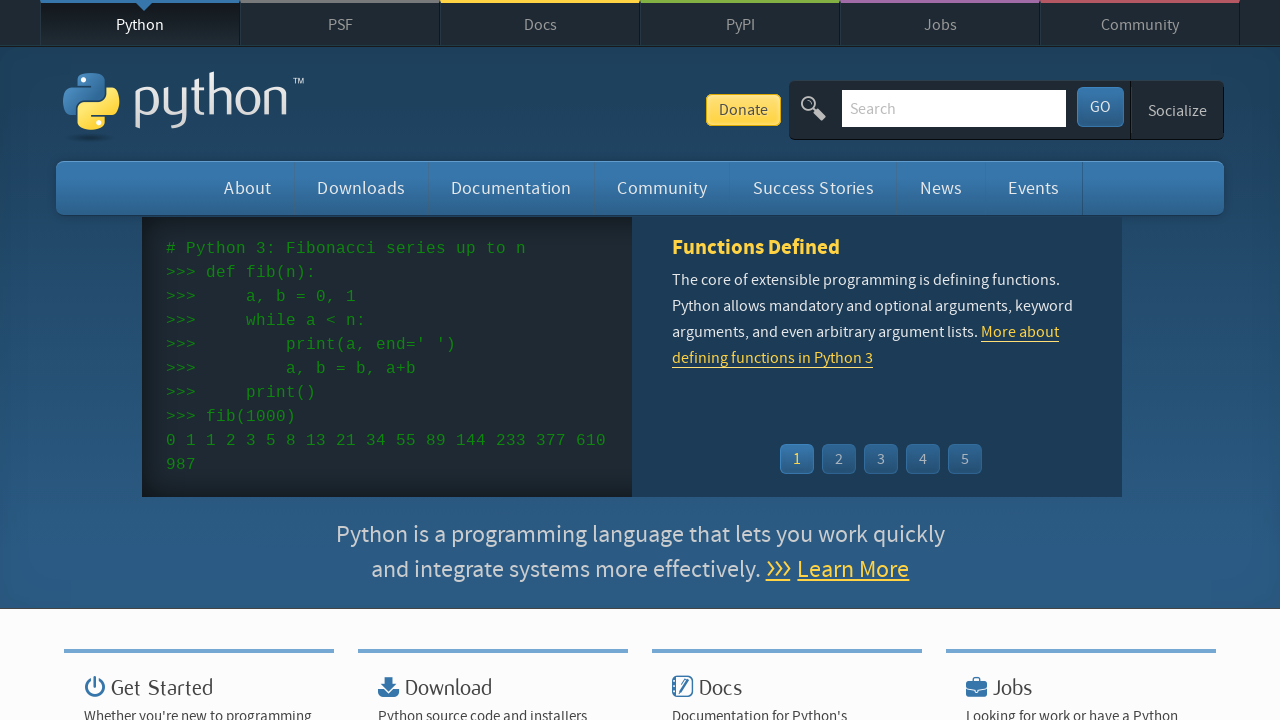

Event name links are displayed in the event widget
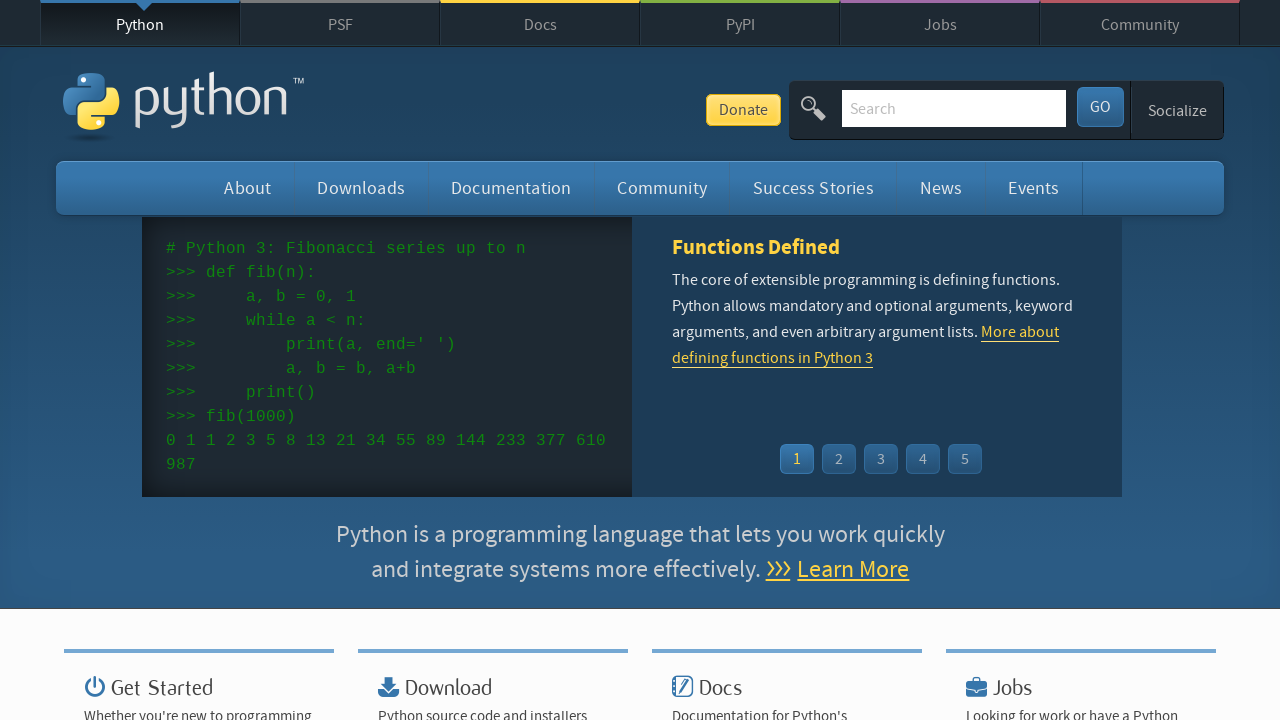

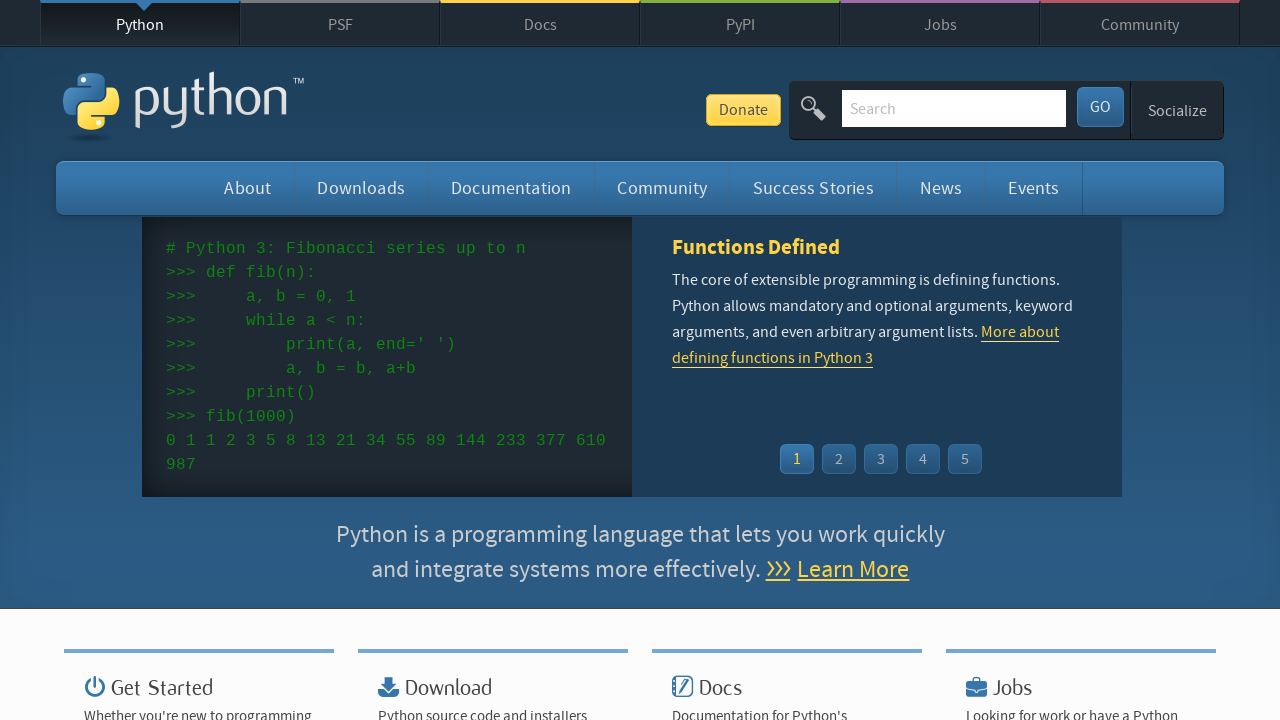